Tests tooltip functionality by hovering over a button and verifying the tooltip appears

Starting URL: https://demoqa.com/tool-tips

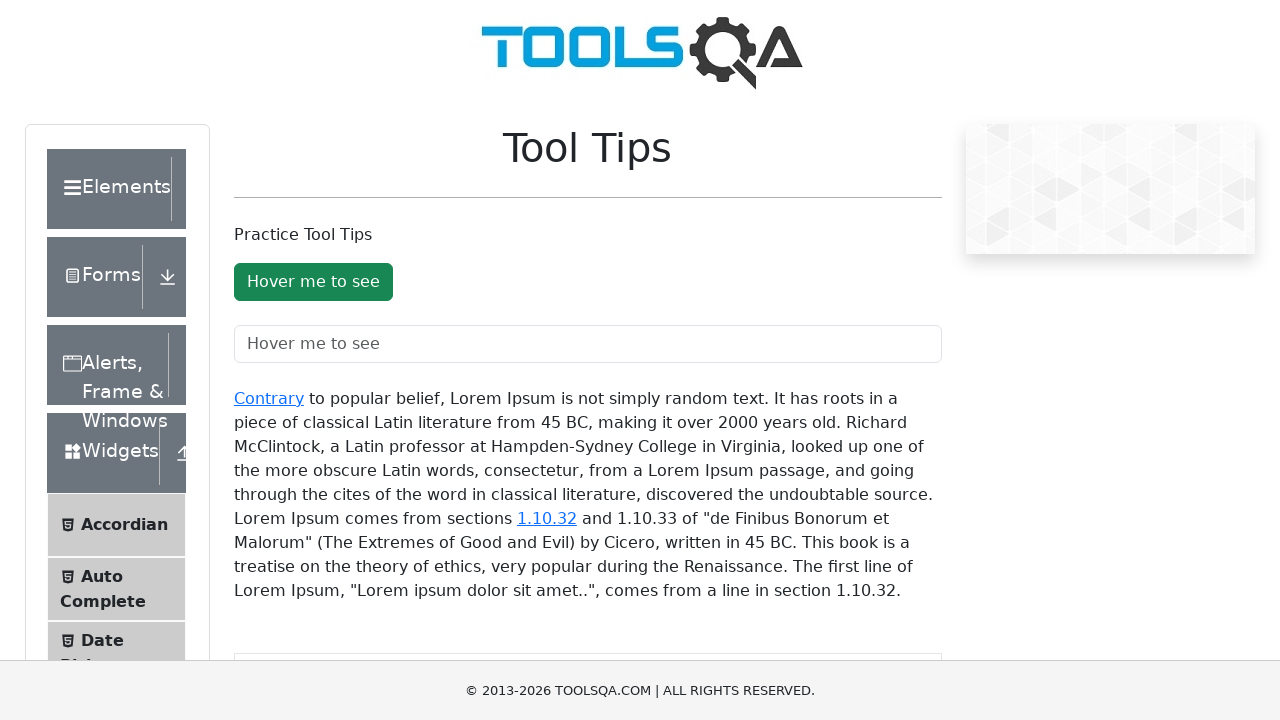

Located the tooltip button element with ID 'toolTipButton'
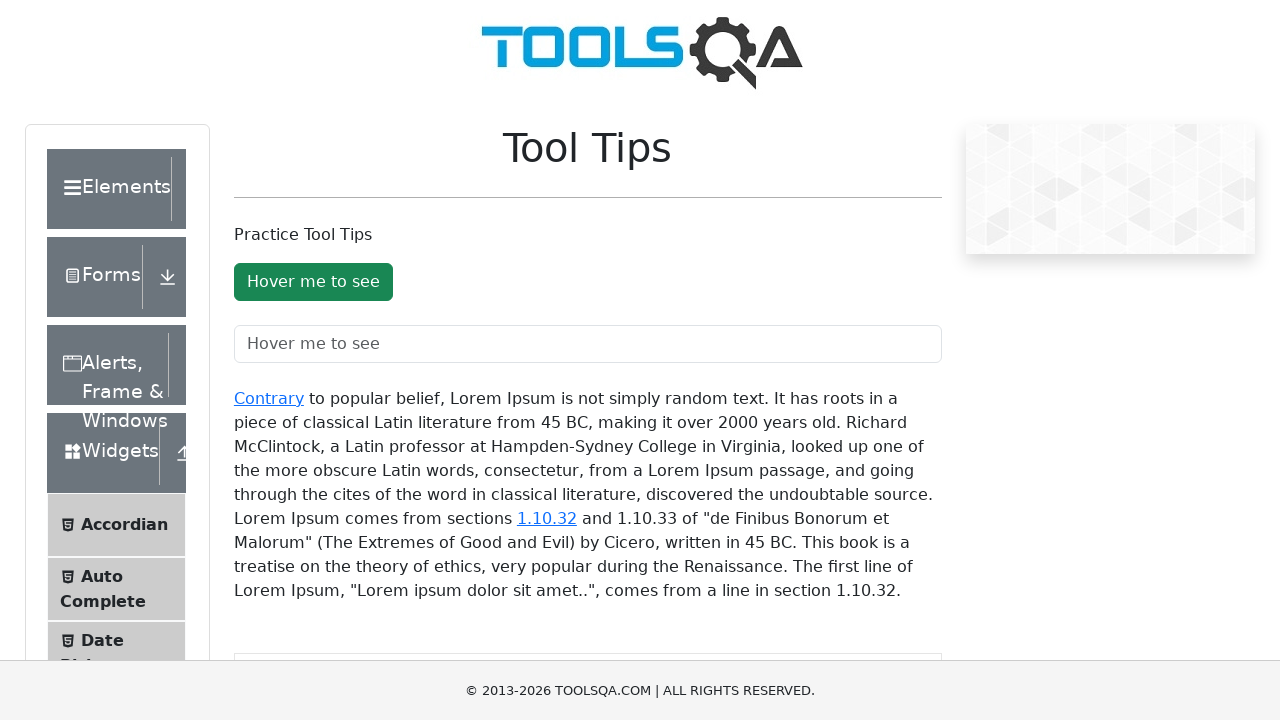

Hovered over the tooltip button to trigger tooltip display at (313, 282) on #toolTipButton
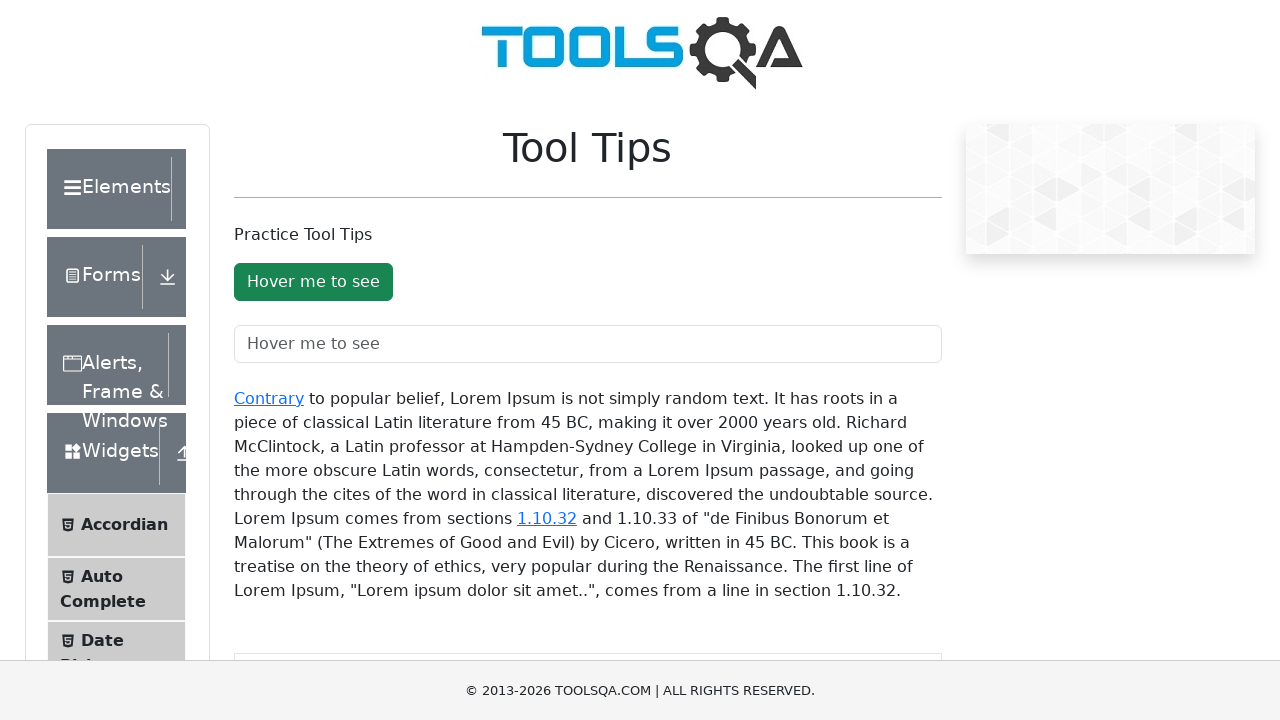

Tooltip appeared and is now visible
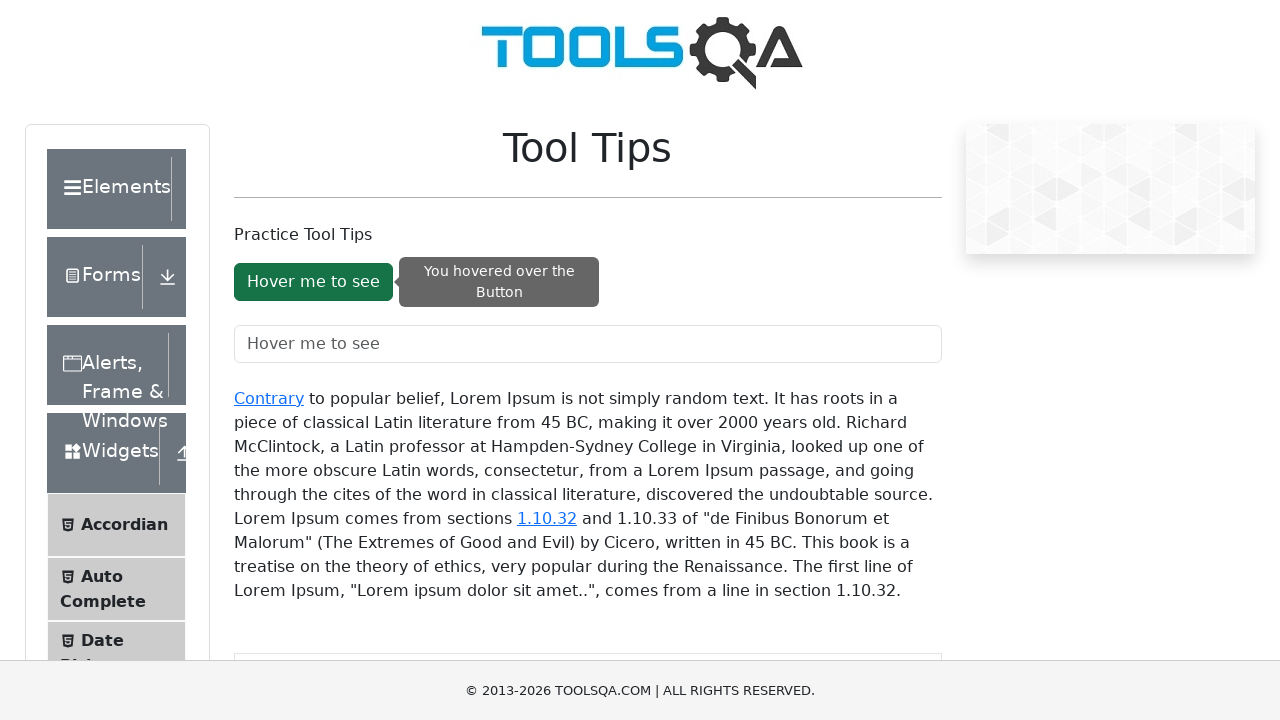

Retrieved tooltip text content: 'You hovered over the Button'
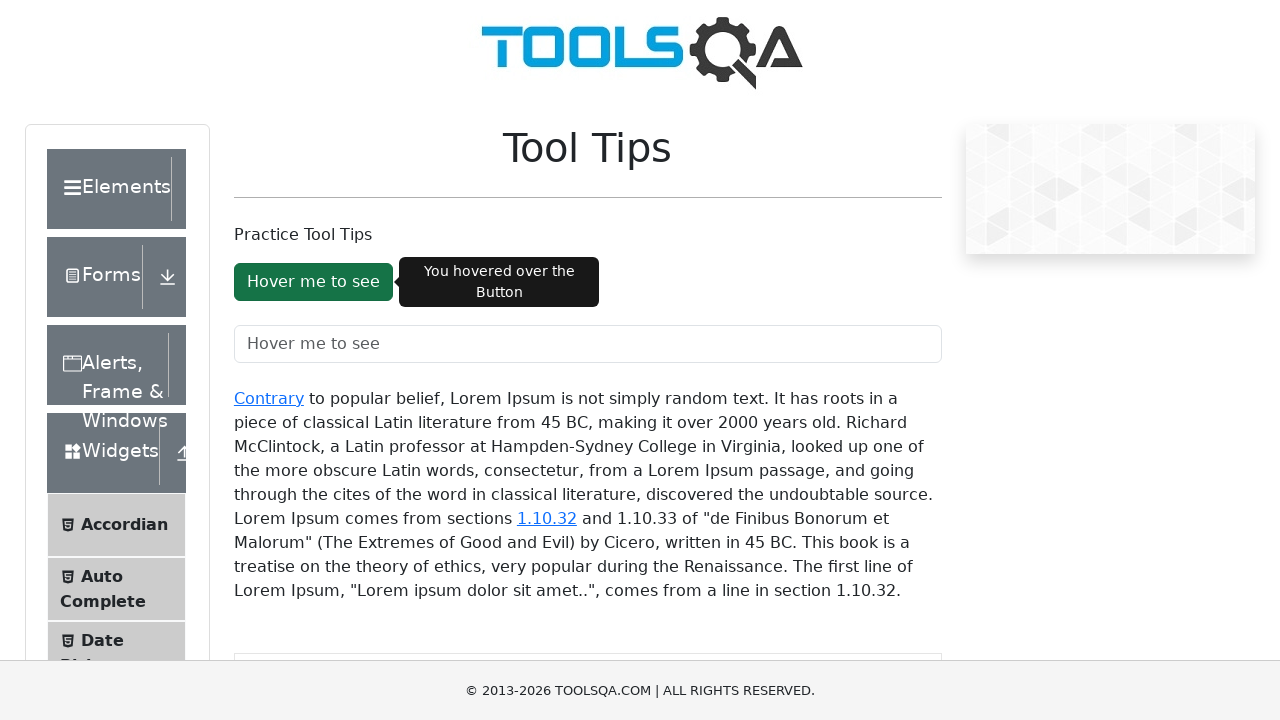

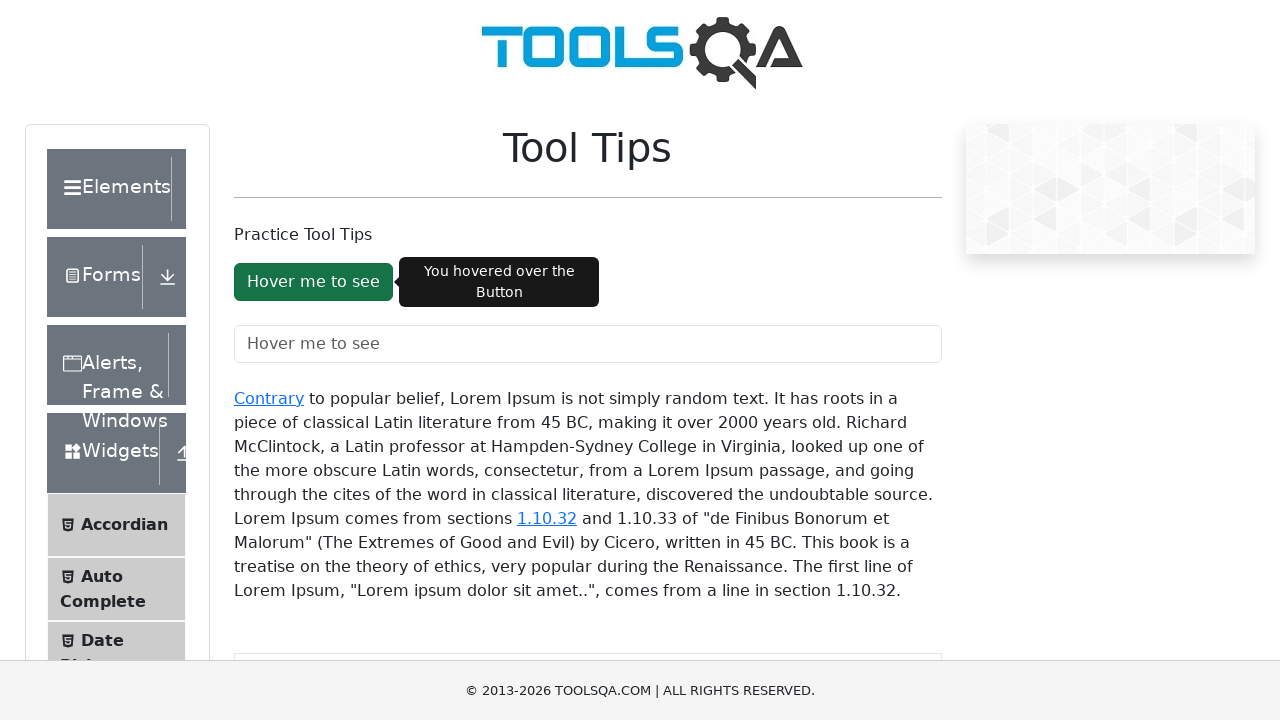